Navigates to W3Schools HTML tables tutorial page and verifies that the customer data table is present and accessible by checking multiple rows of the table.

Starting URL: https://www.w3schools.com/html/html_tables.asp

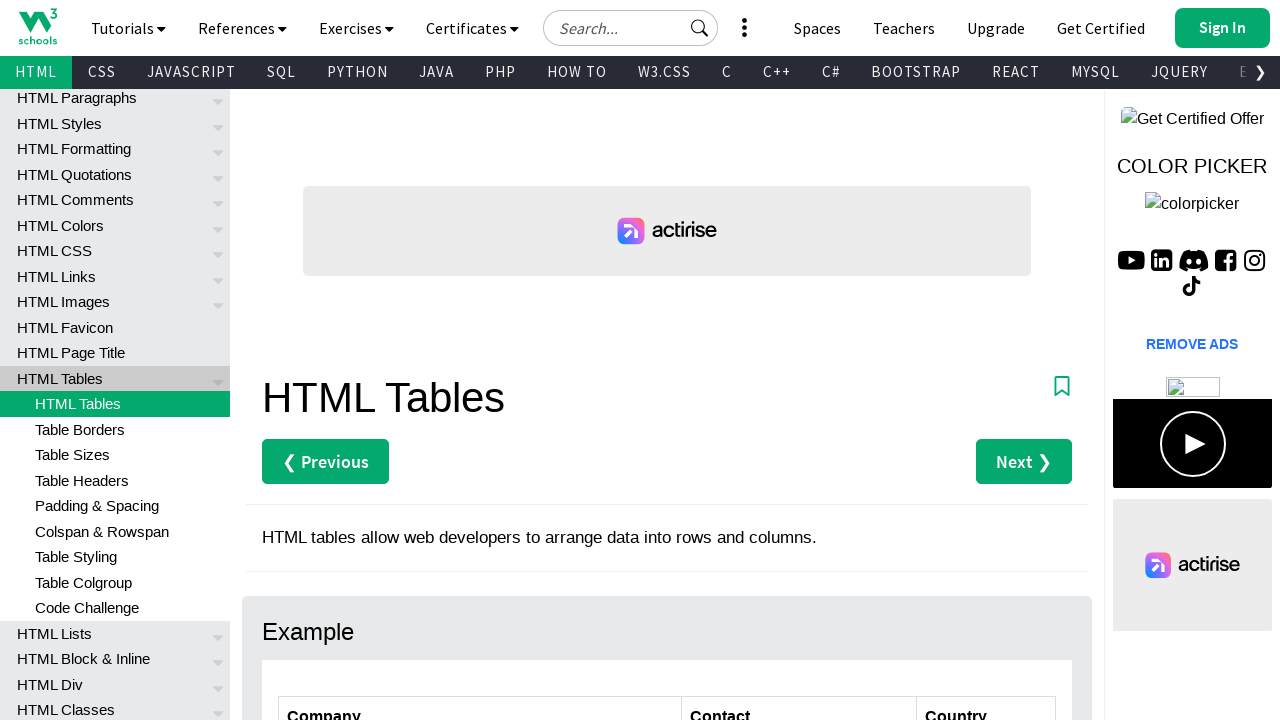

Waited for customers table to be present
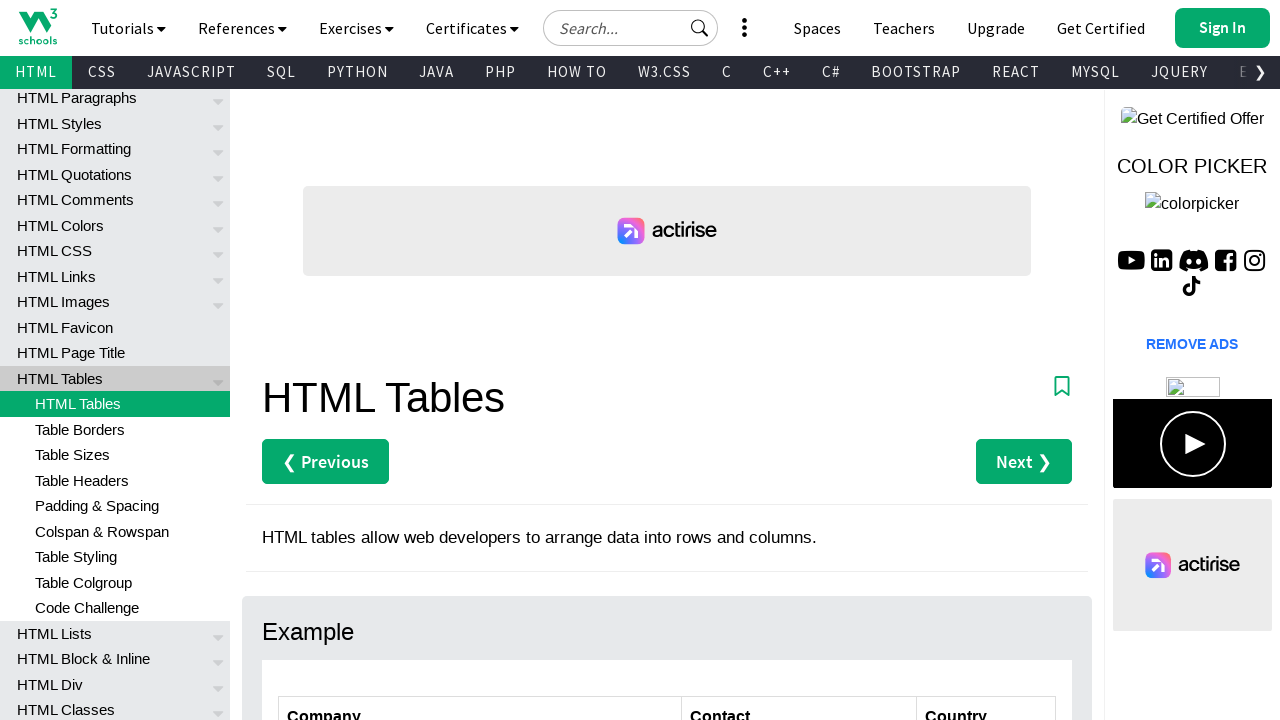

Waited for row 2 first cell to be present
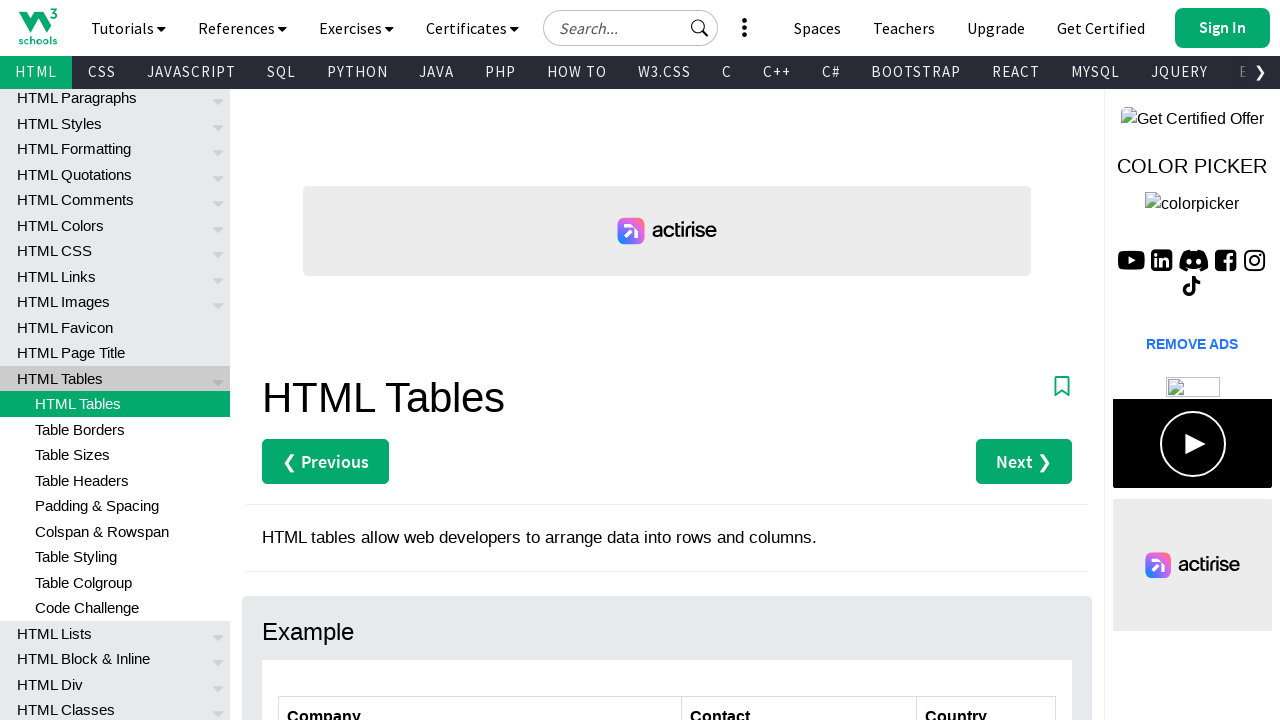

Waited for row 2 second cell to be present
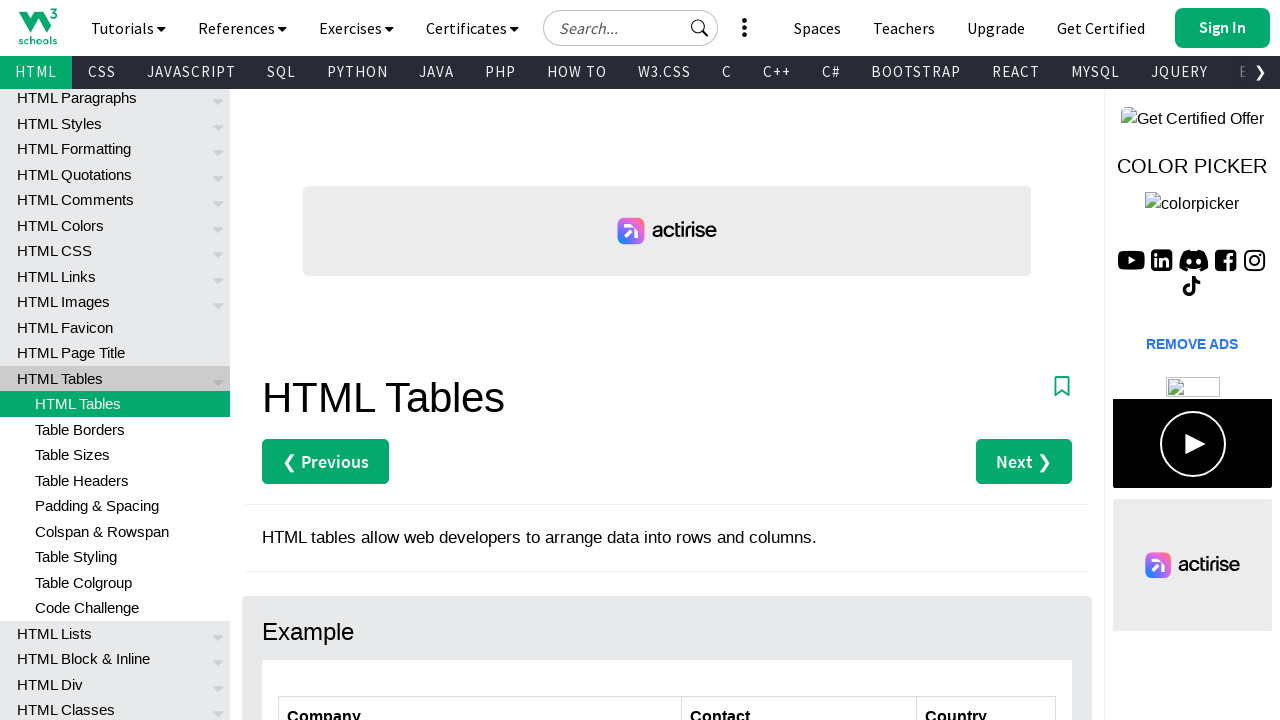

Waited for row 2 third cell to be present
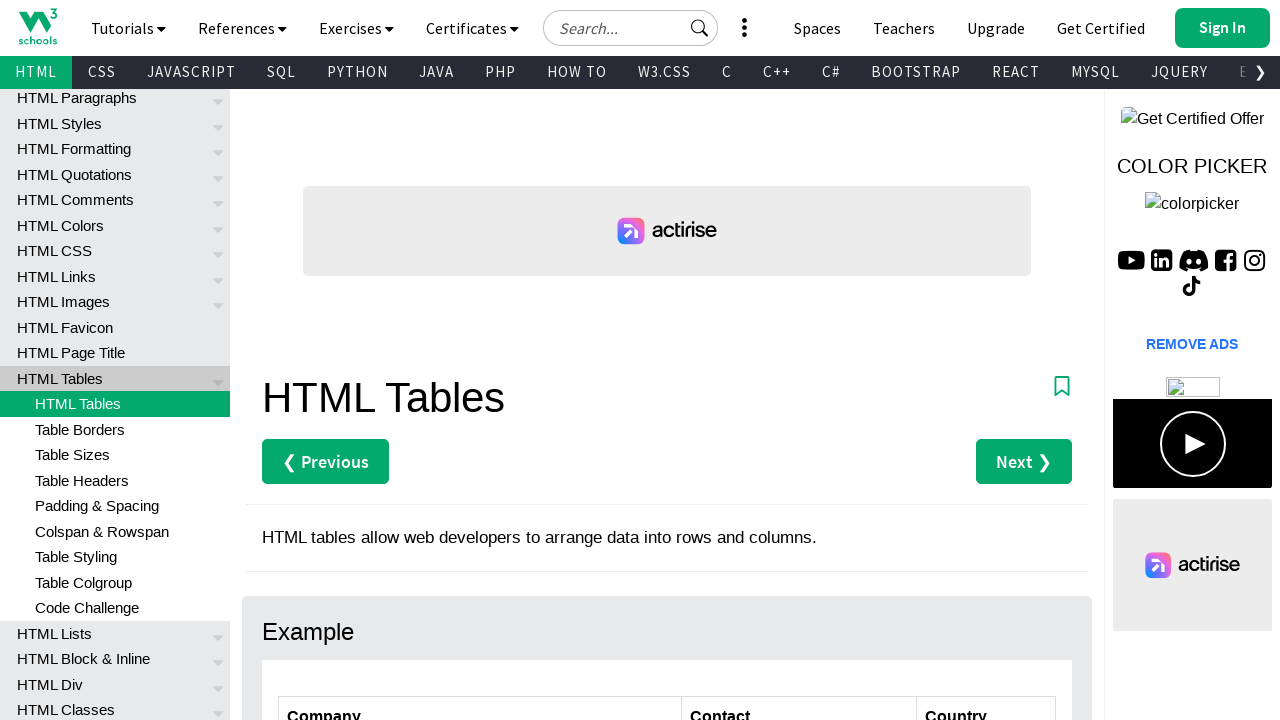

Waited for row 3 first cell to be present
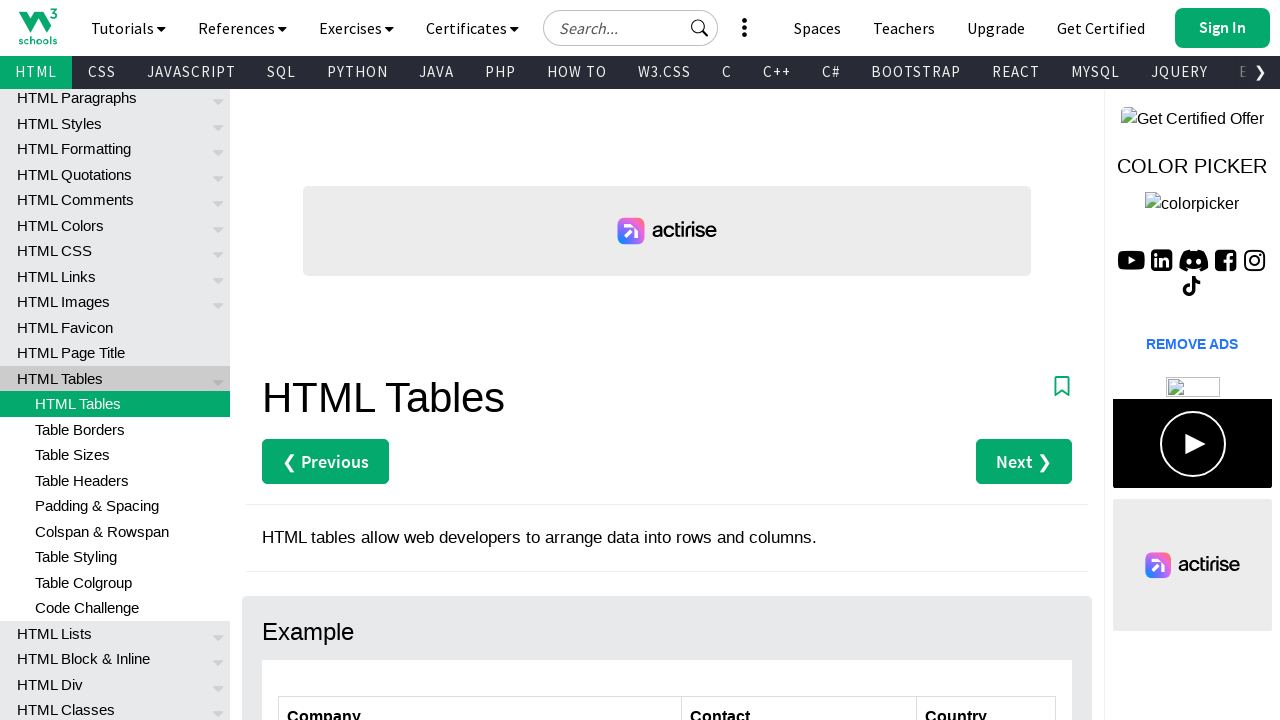

Waited for row 3 second cell to be present
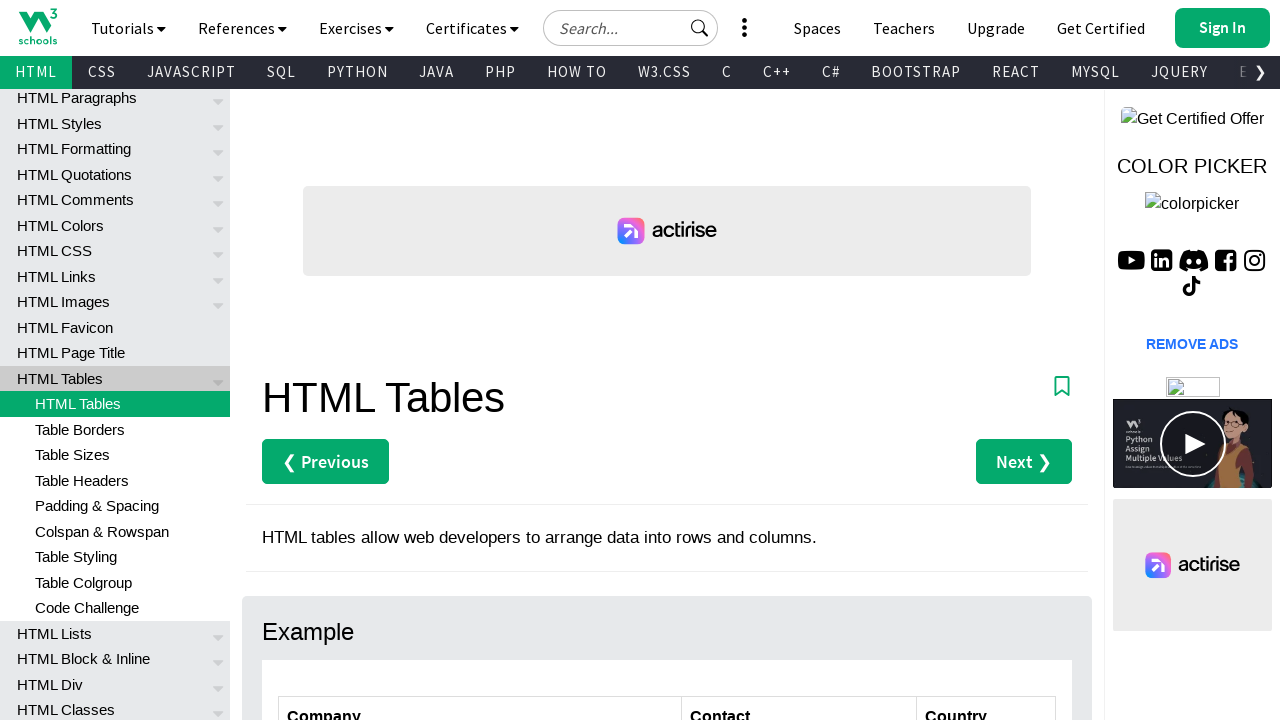

Waited for row 3 third cell to be present
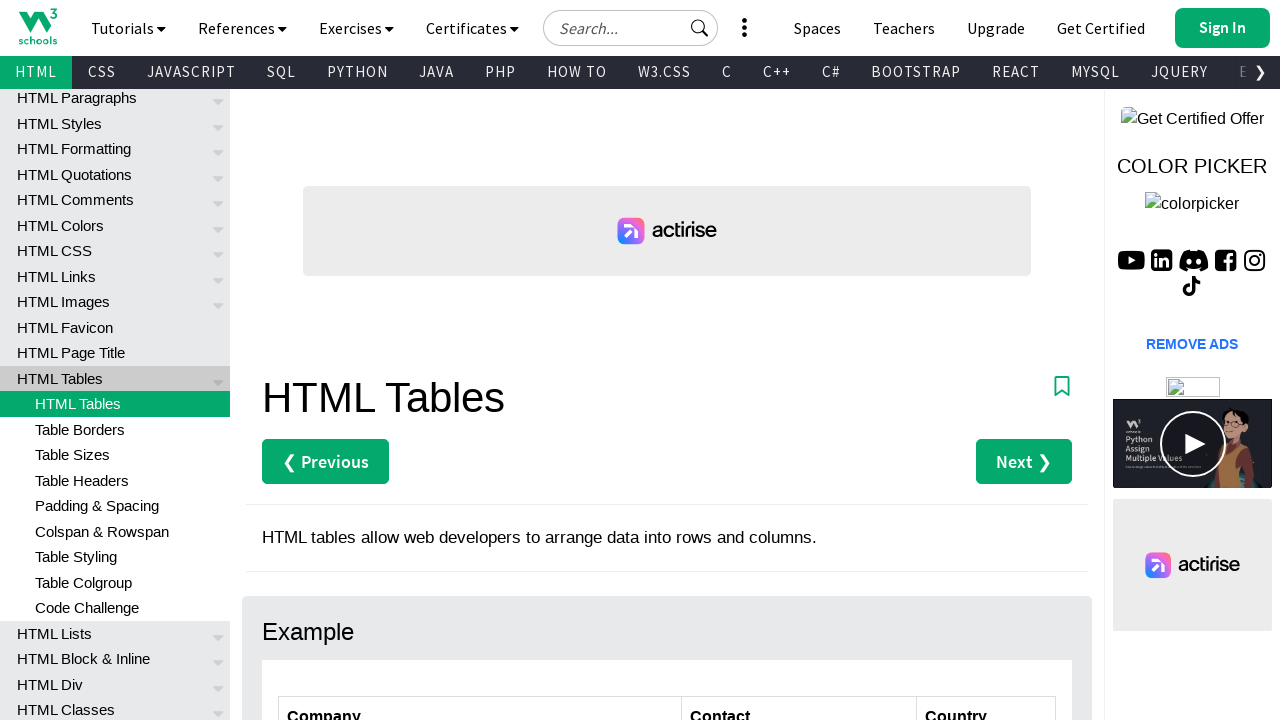

Waited for row 4 first cell to be present
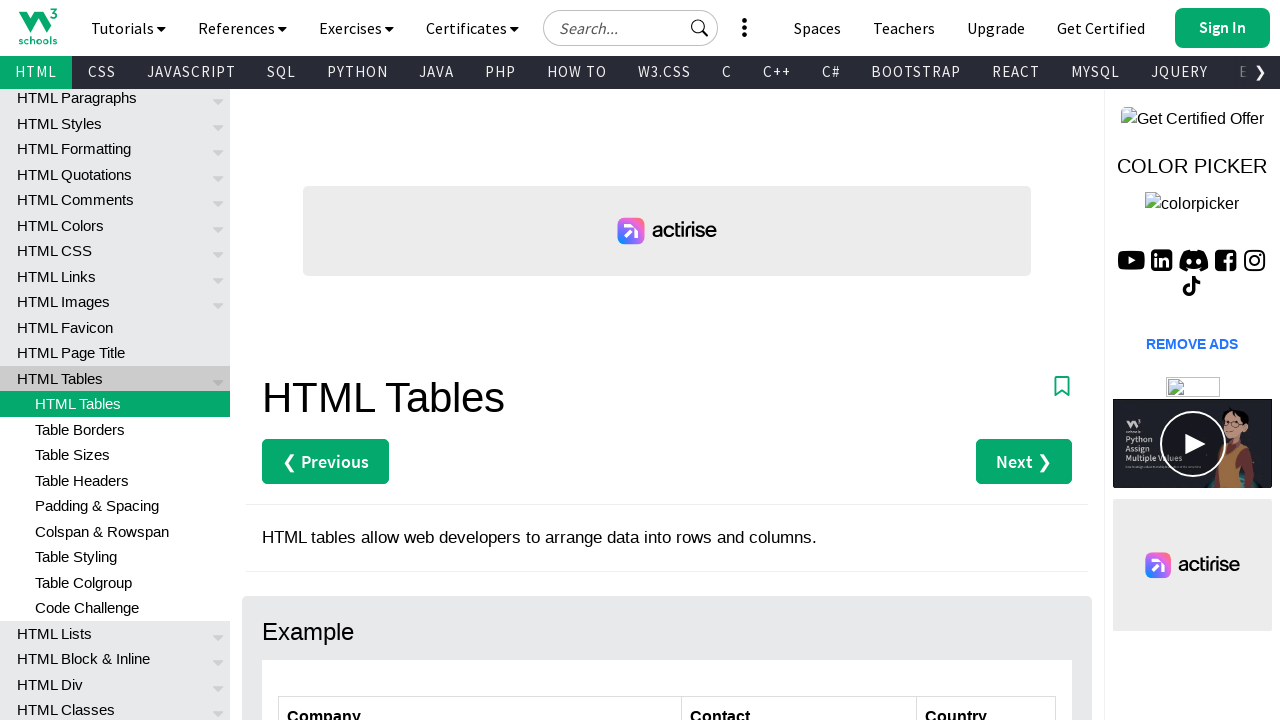

Waited for row 4 second cell to be present
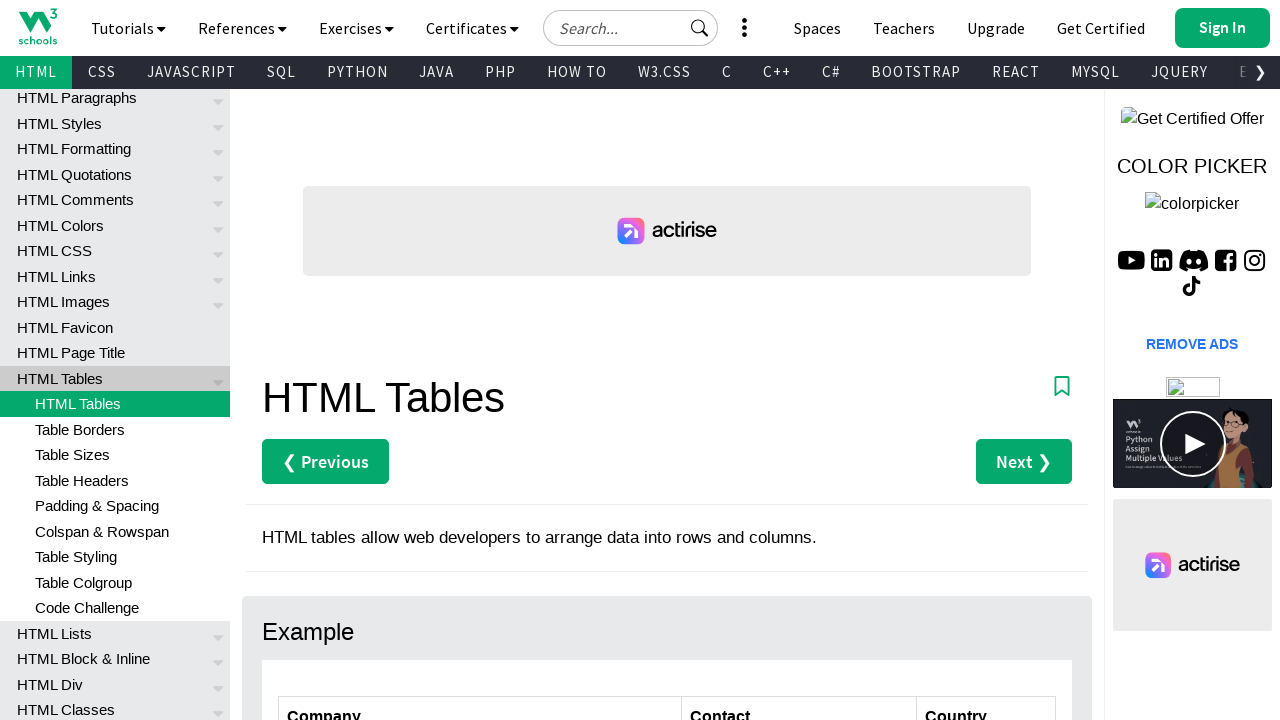

Waited for row 4 third cell to be present
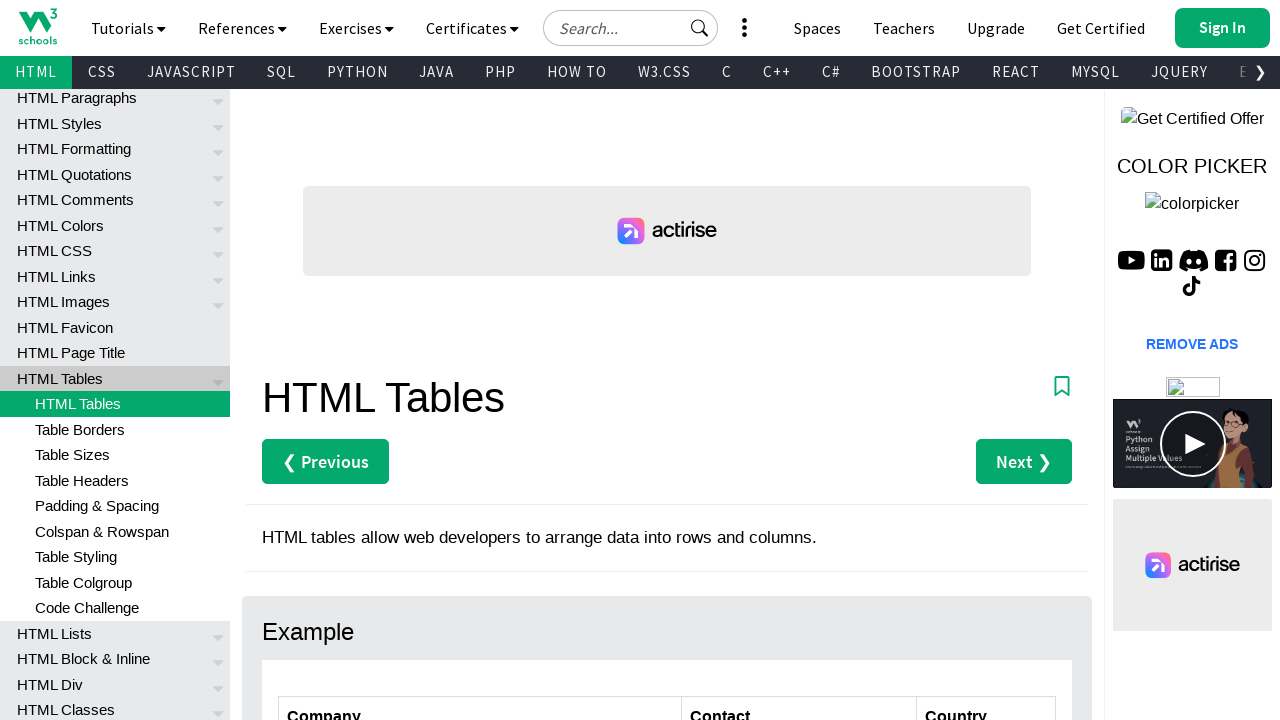

Waited for row 5 first cell to be present
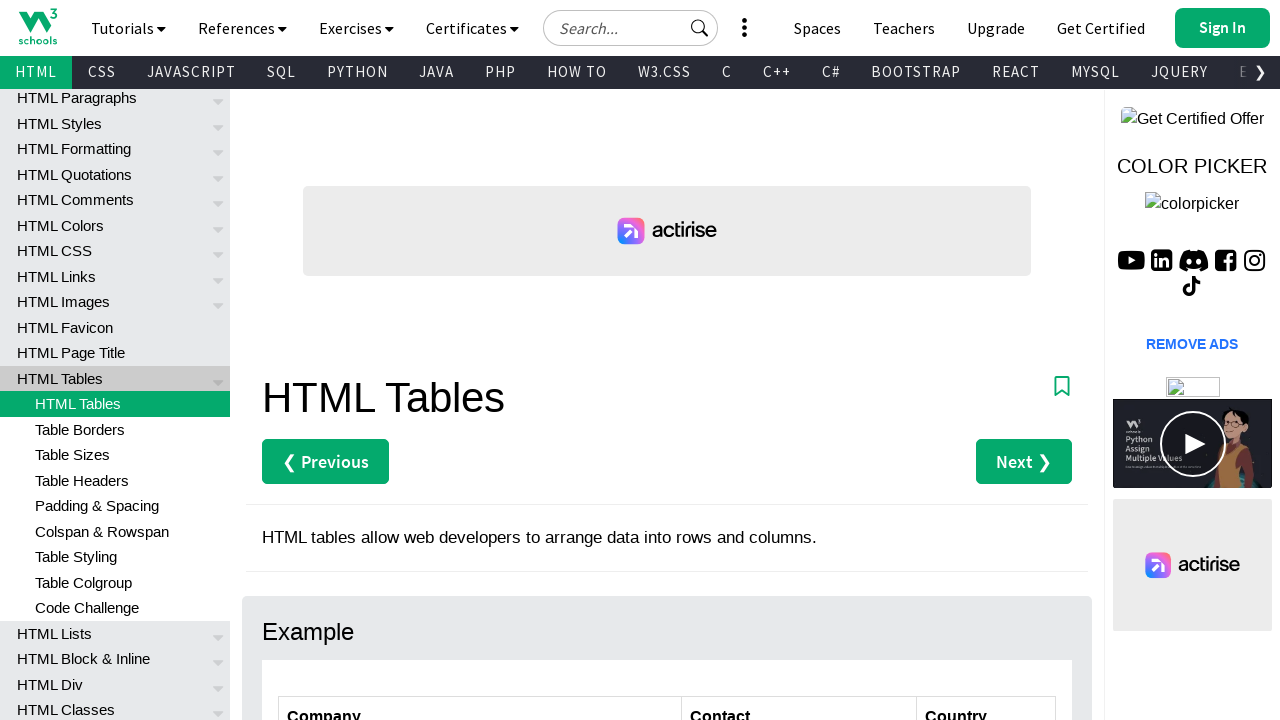

Waited for row 5 second cell to be present
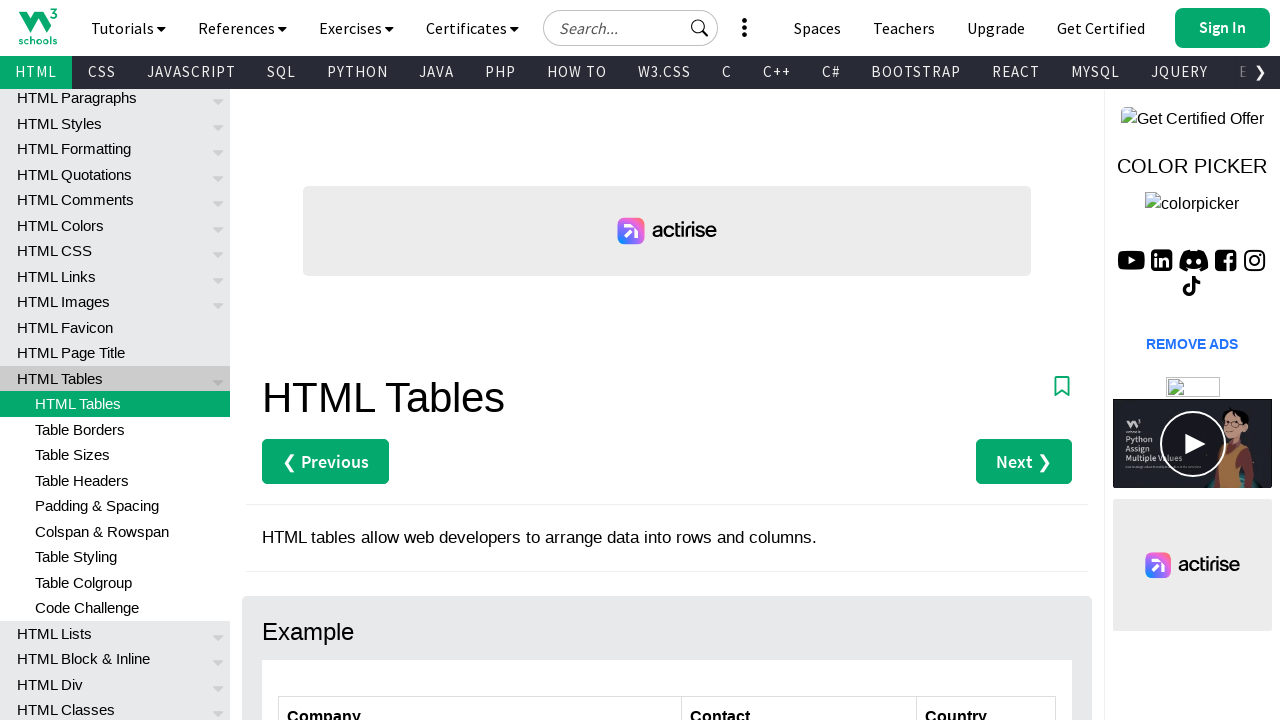

Waited for row 5 third cell to be present
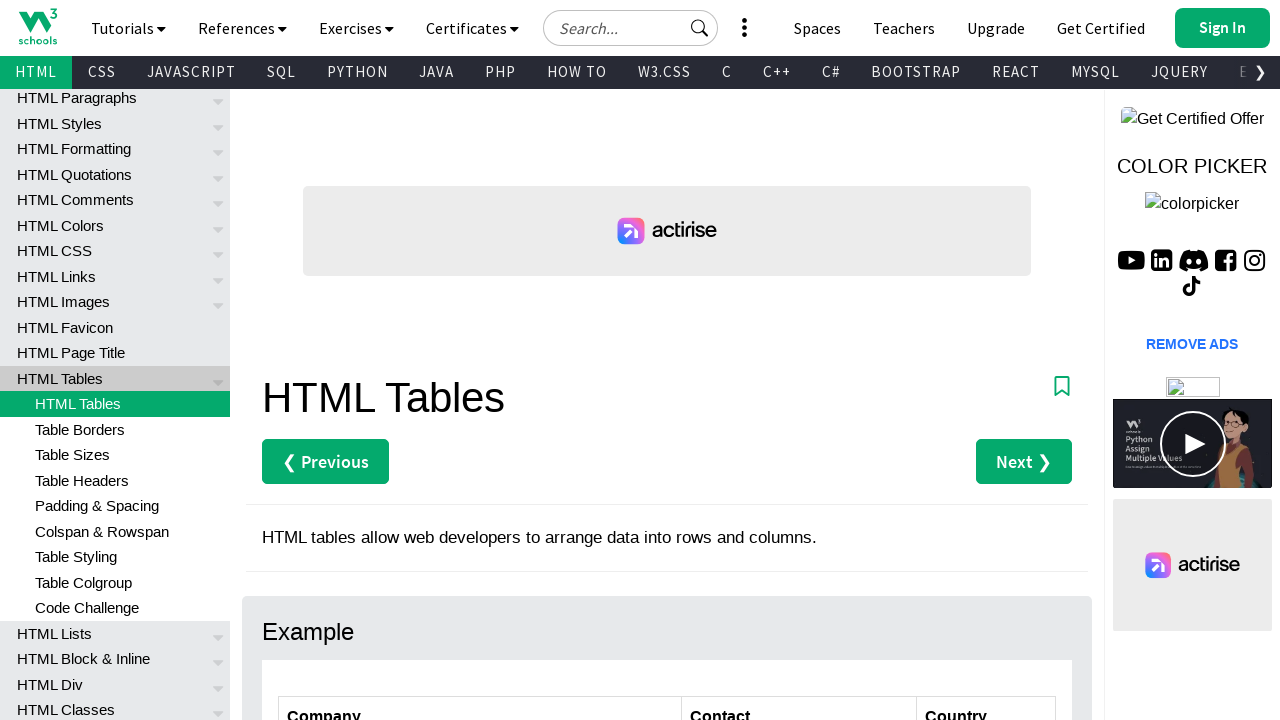

Waited for row 6 first cell to be present
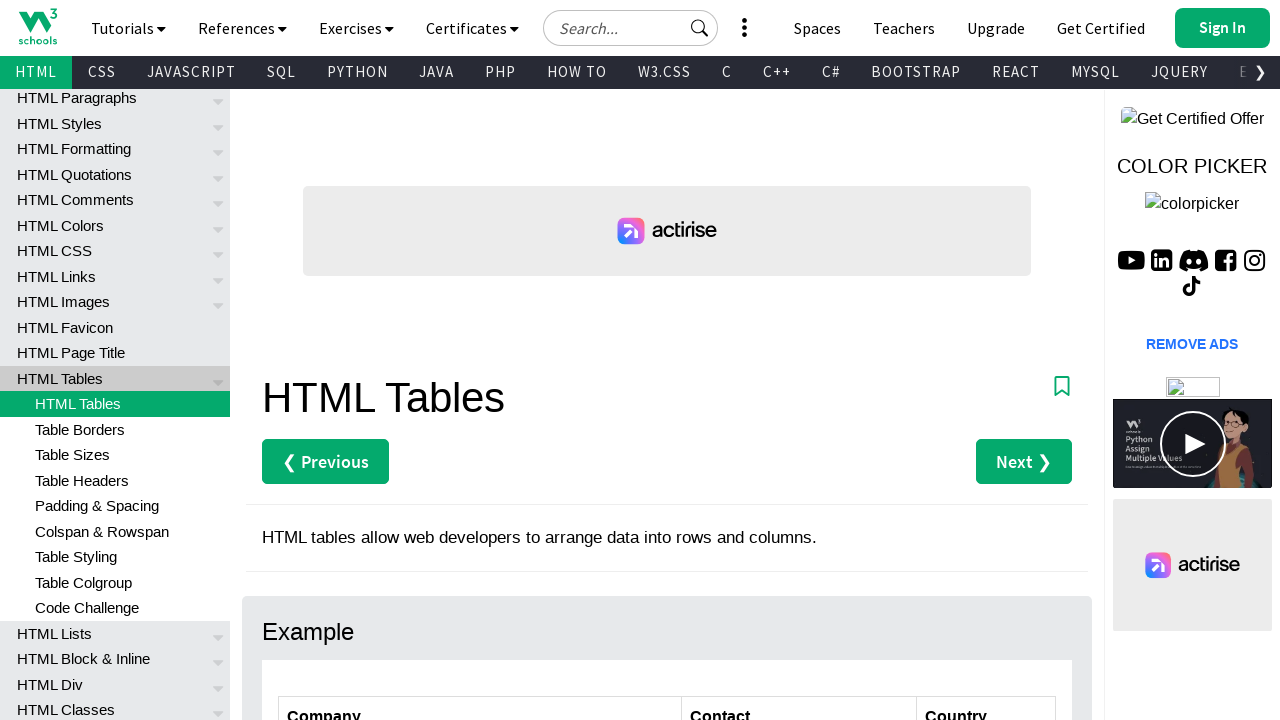

Waited for row 6 second cell to be present
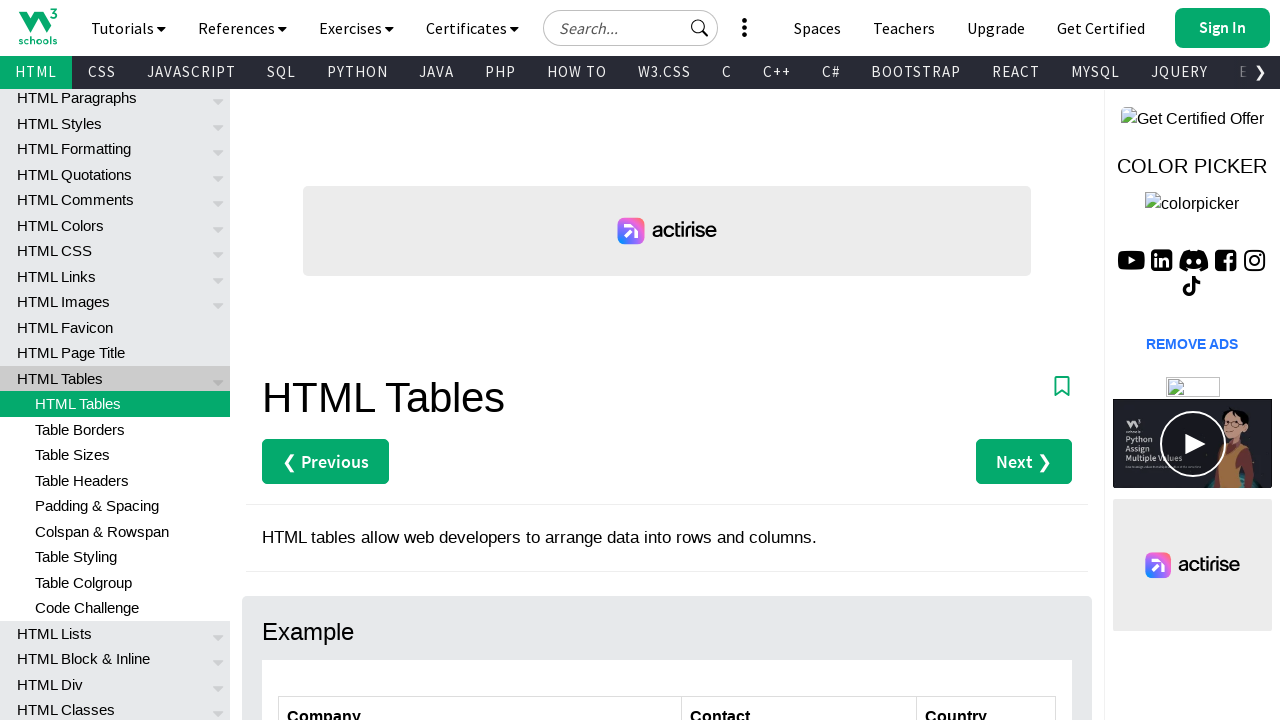

Waited for row 6 third cell to be present
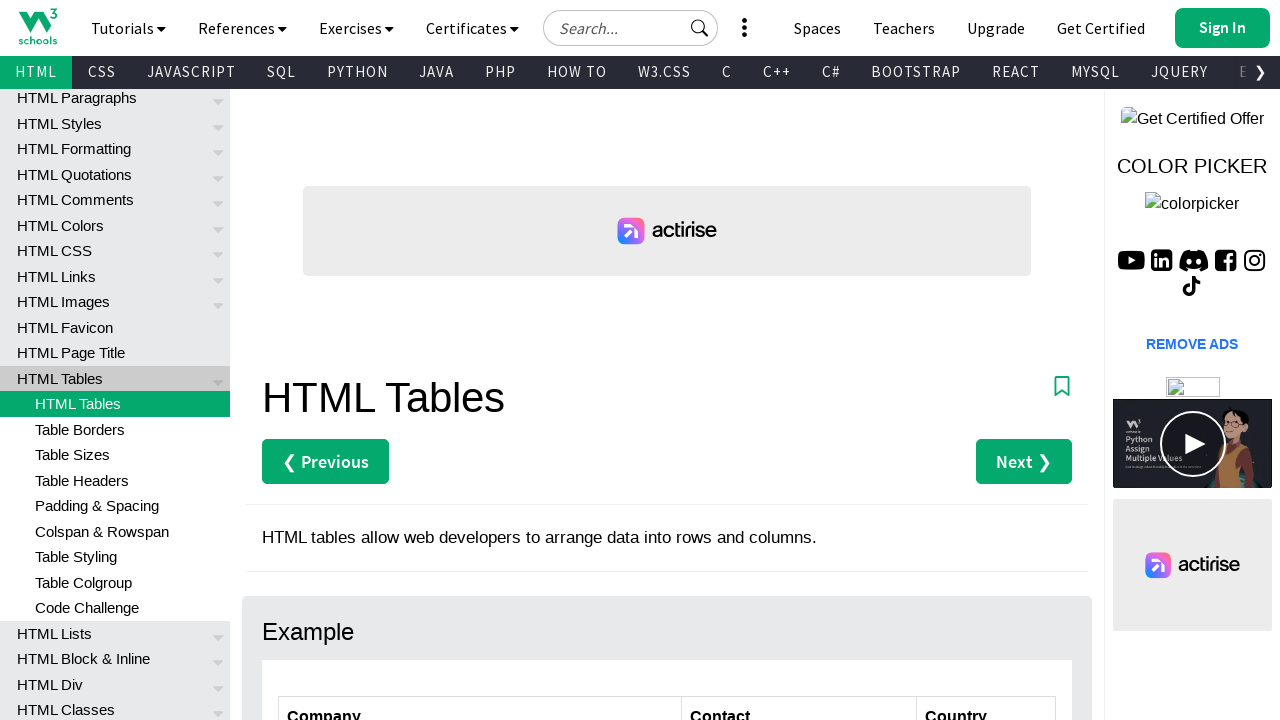

Waited for row 7 first cell to be present
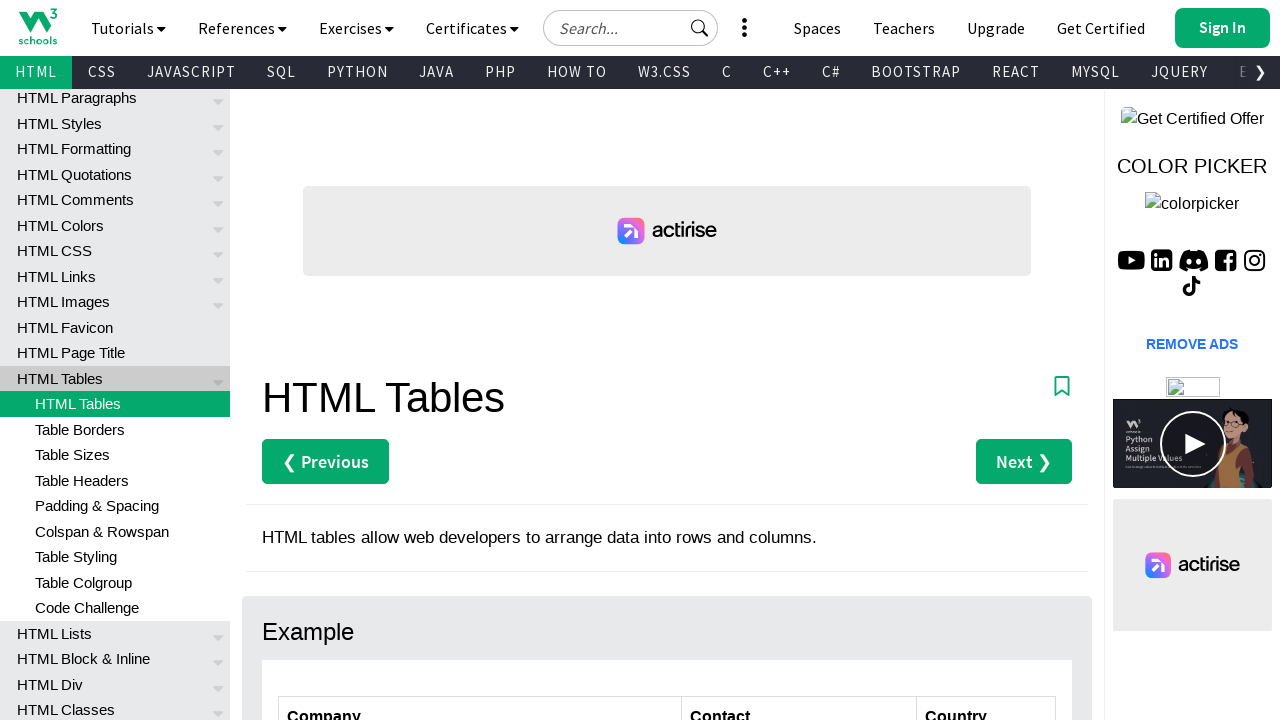

Waited for row 7 second cell to be present
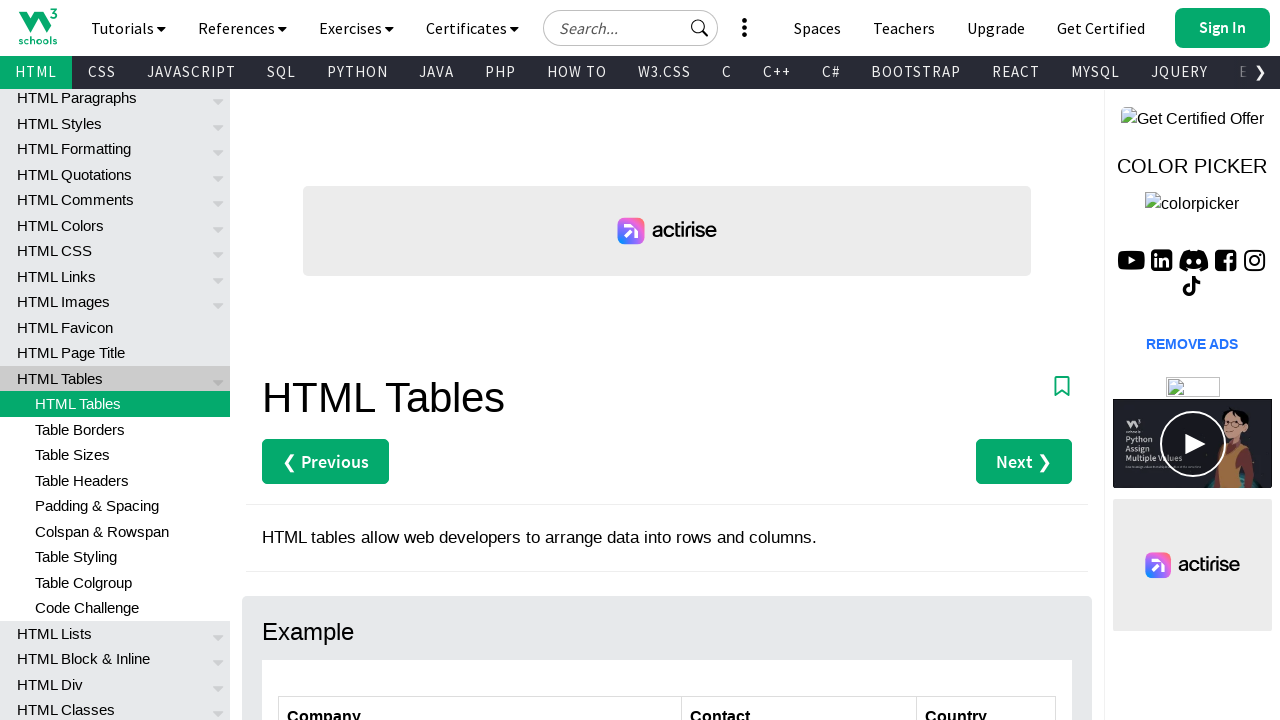

Waited for row 7 third cell to be present
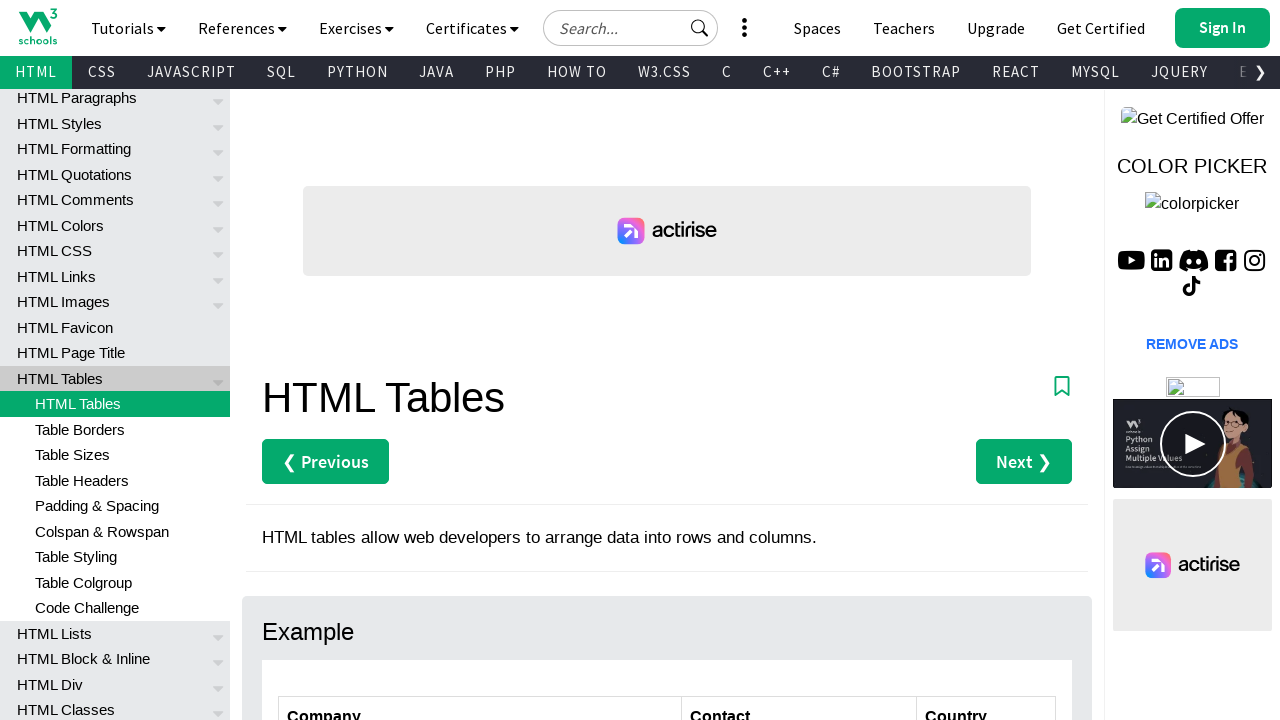

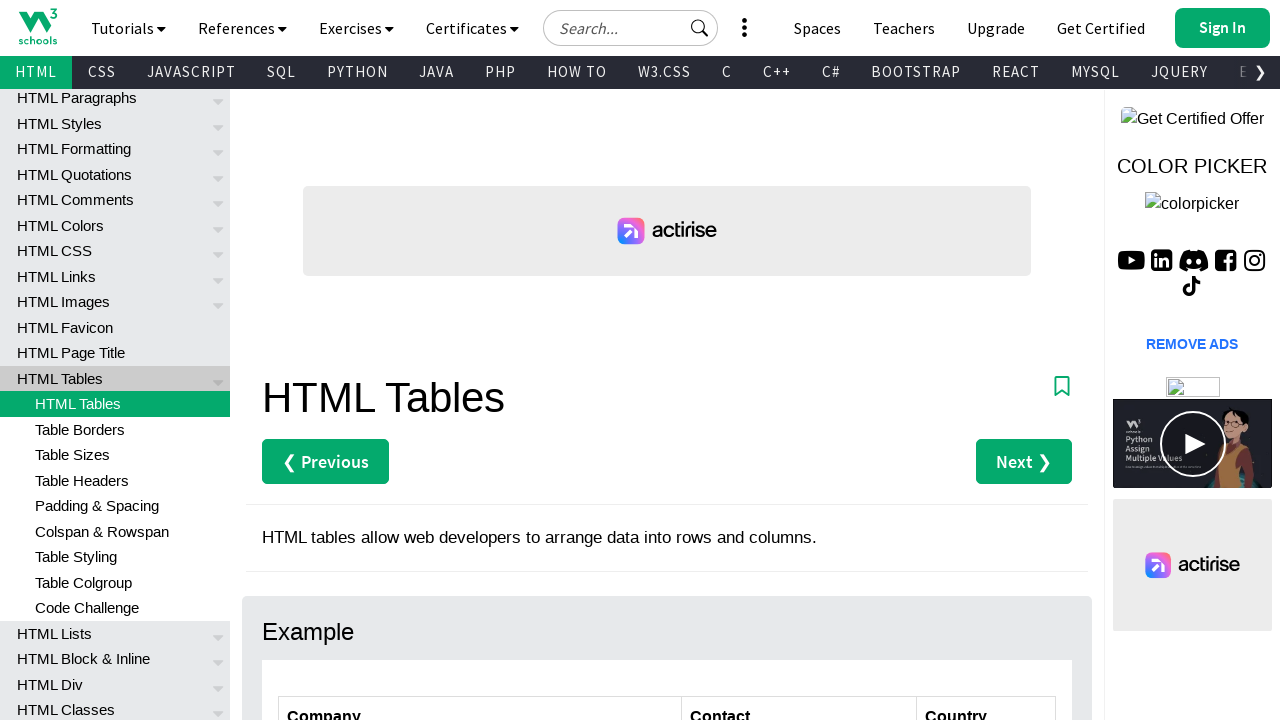